Tests web table functionality by reading table data, extracting specific cell values, and verifying that clicking the "Last Name" column header sorts the table alphabetically.

Starting URL: https://the-internet.herokuapp.com/tables

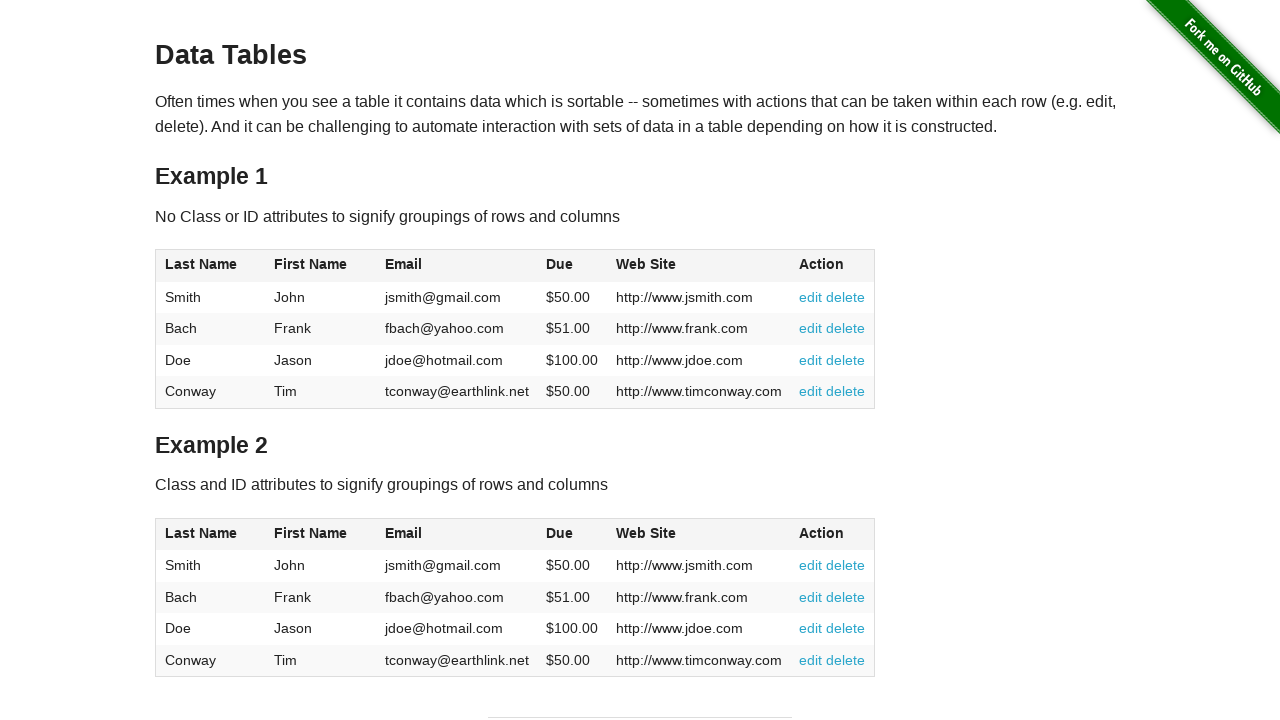

Waited for table#table1 to be present
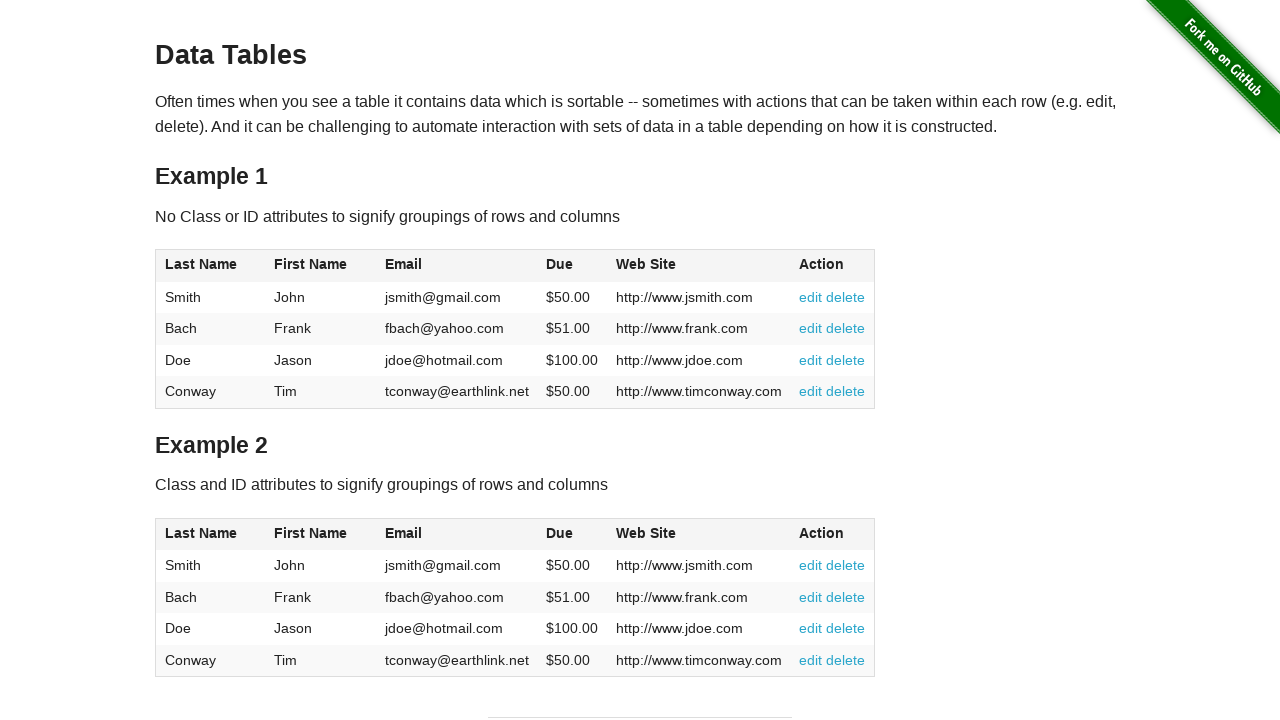

Verified table rows are present in tbody
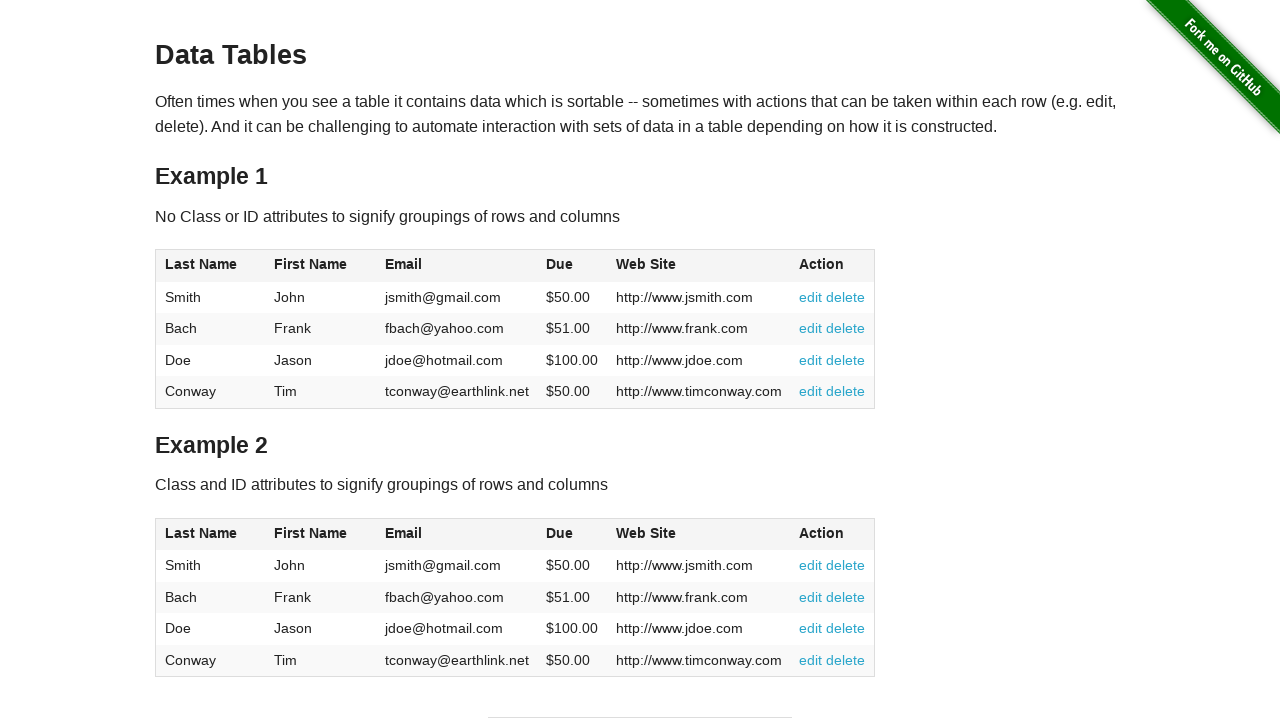

Clicked 'Last Name' column header to sort table at (201, 264) on xpath=//table[@id='table1']//span[text()='Last Name']
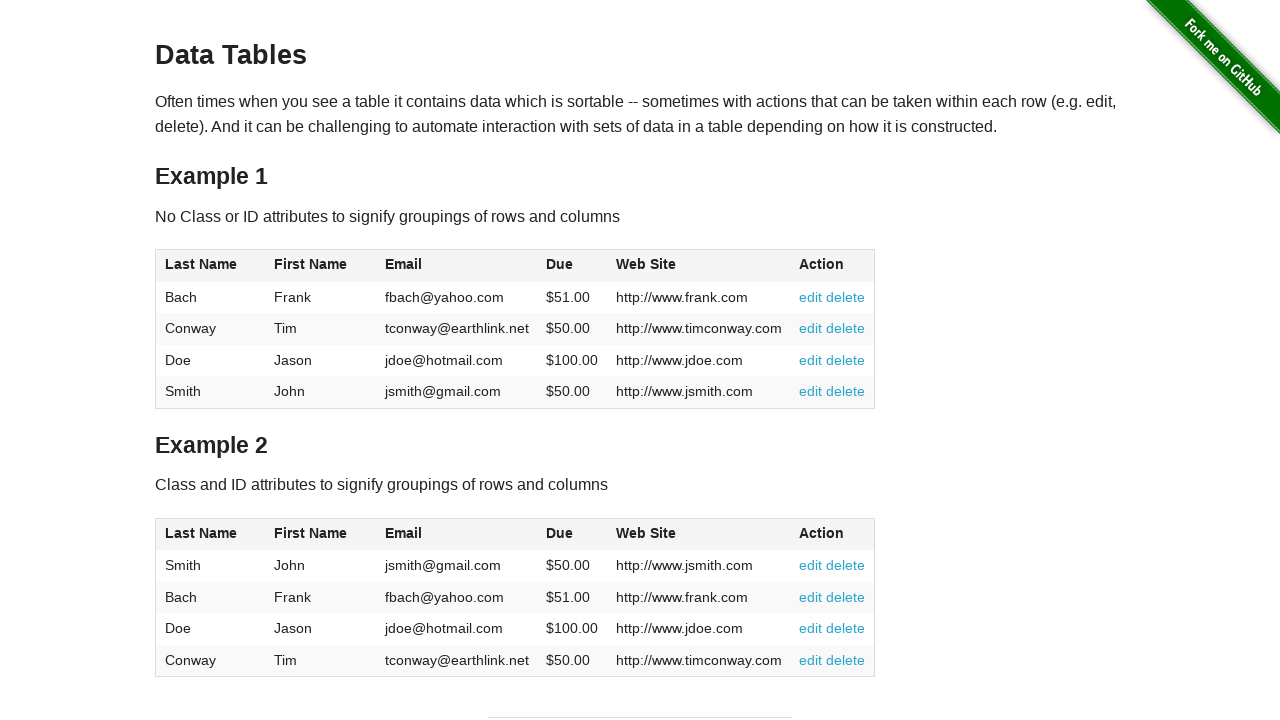

Waited for table to update after sorting by Last Name
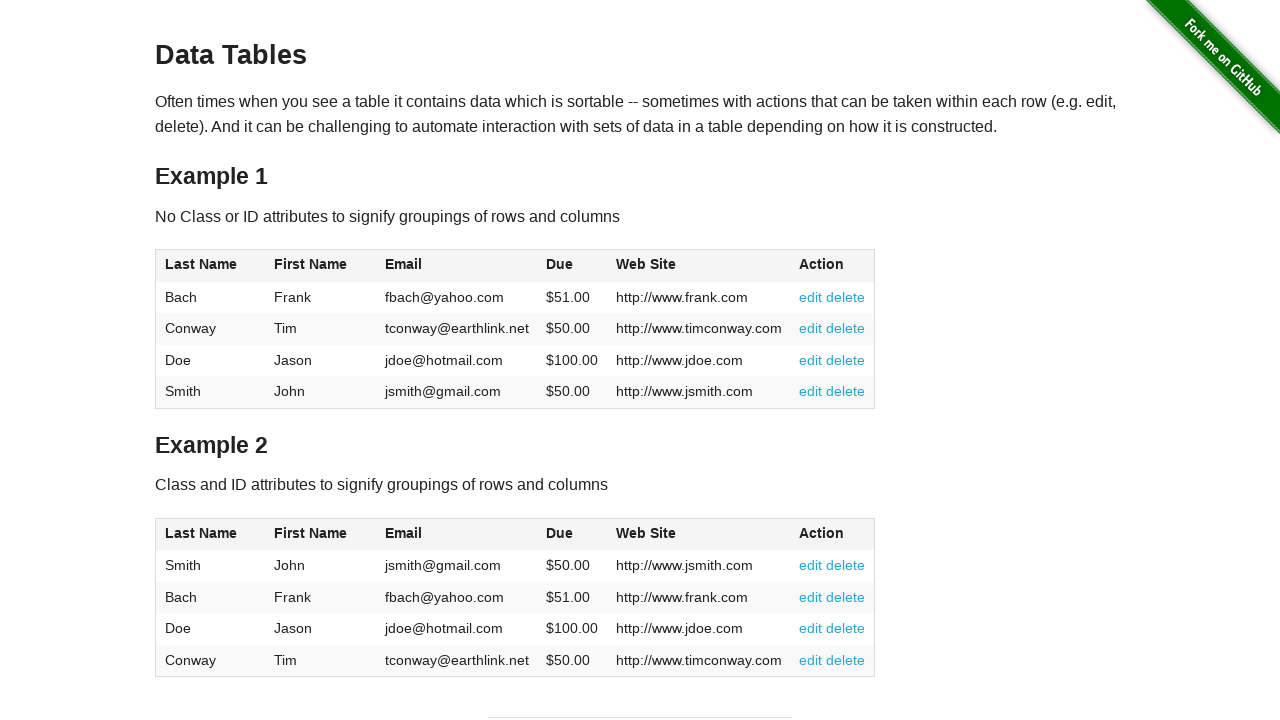

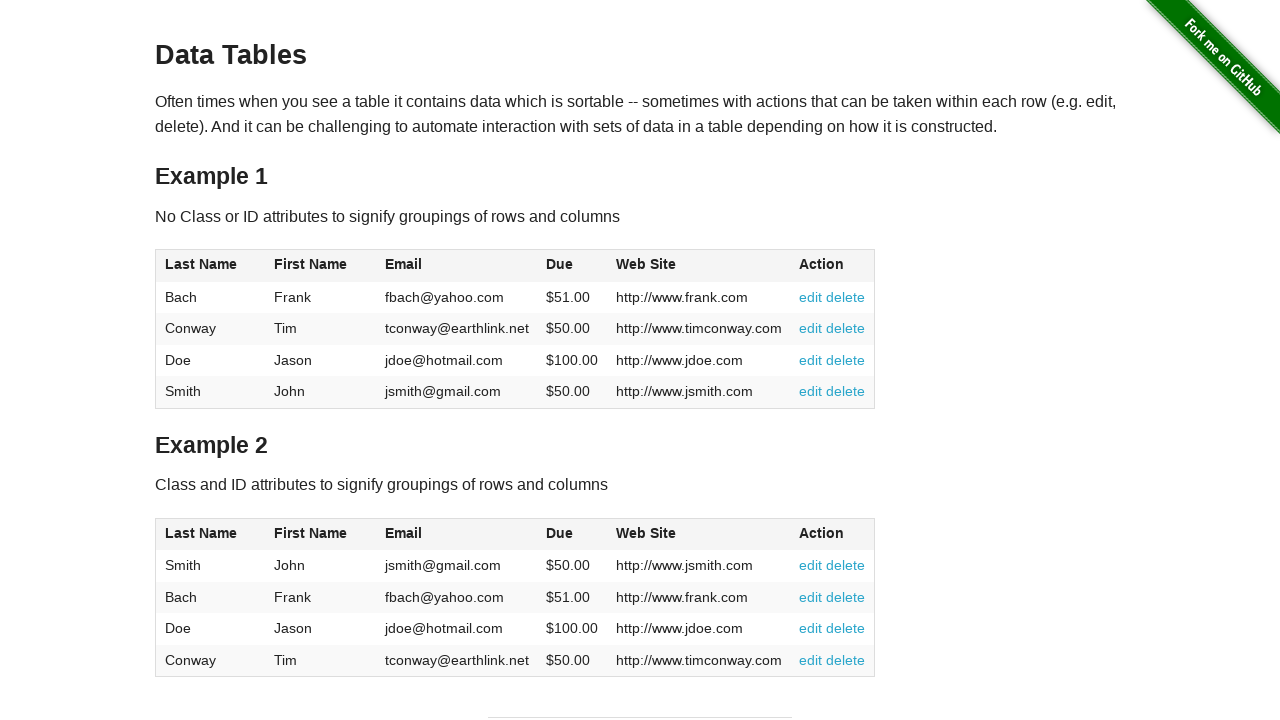